Tests the registration form by selecting a gender radio button and choosing a month from the dropdown selector

Starting URL: http://demo.automationtesting.in/Register.html

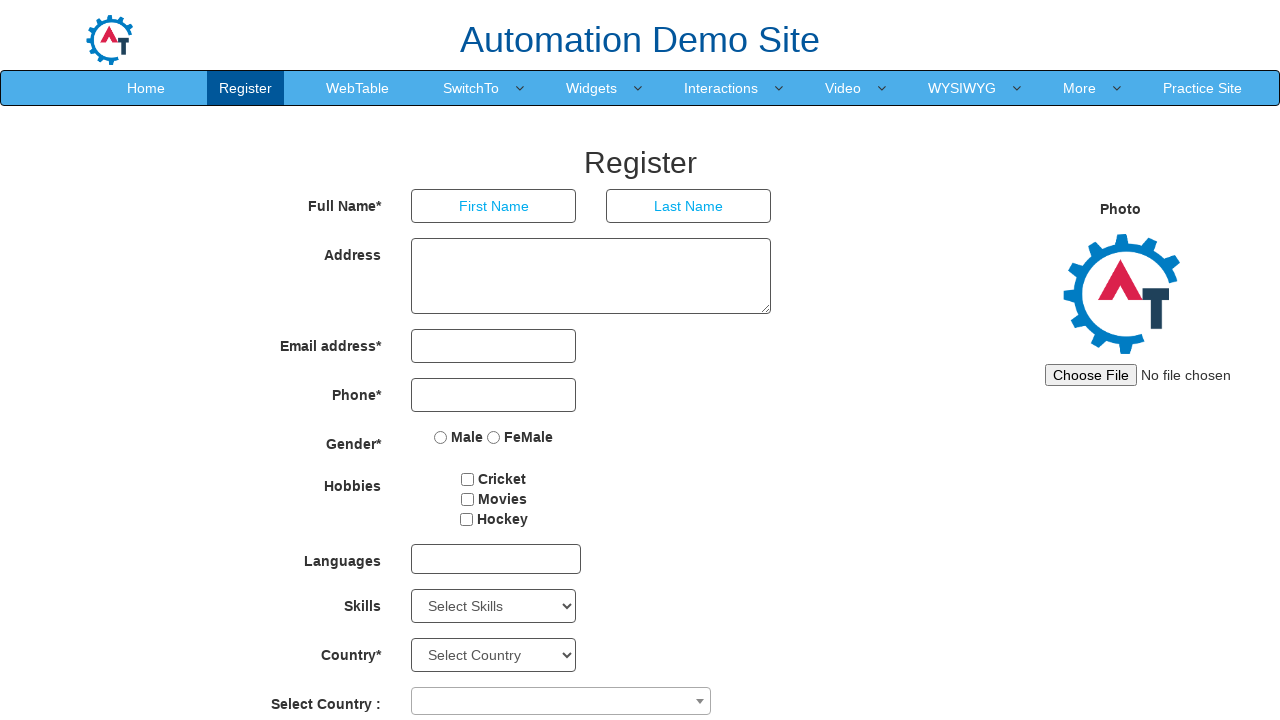

Clicked the Female radio button at (494, 437) on input[name='radiooptions'][value='FeMale']
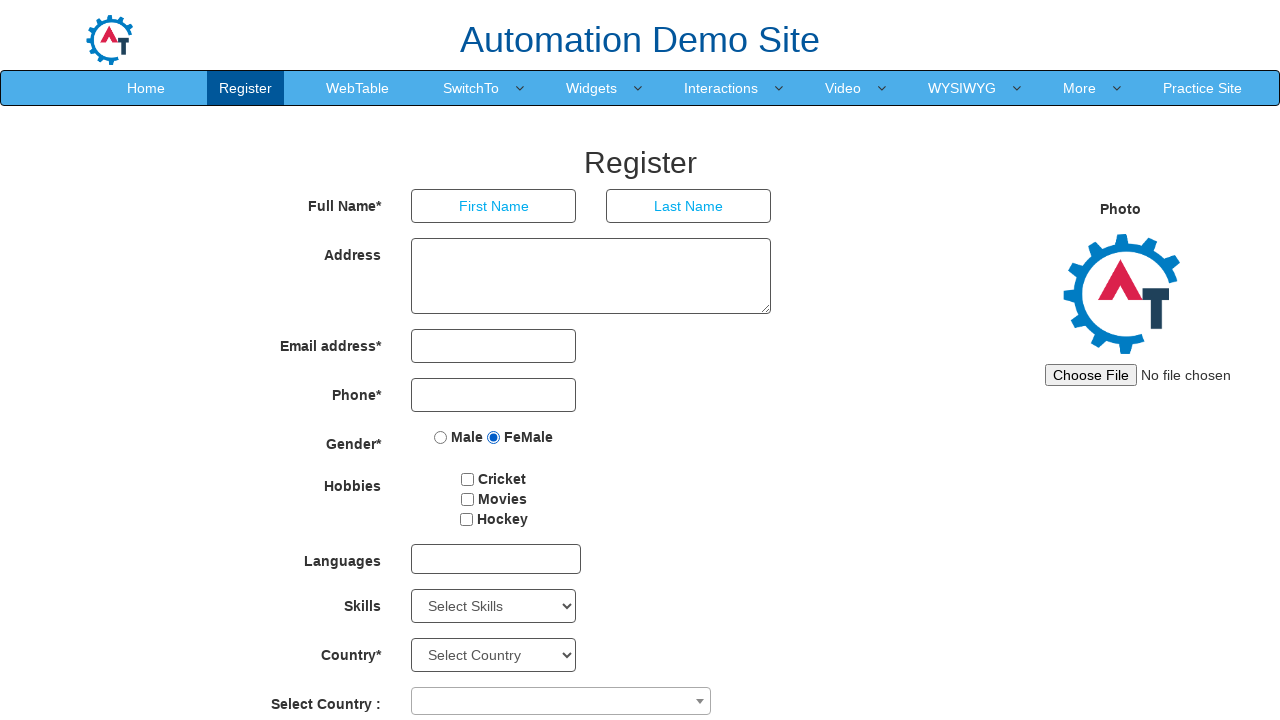

Selected April from the month dropdown on select[placeholder='Month']
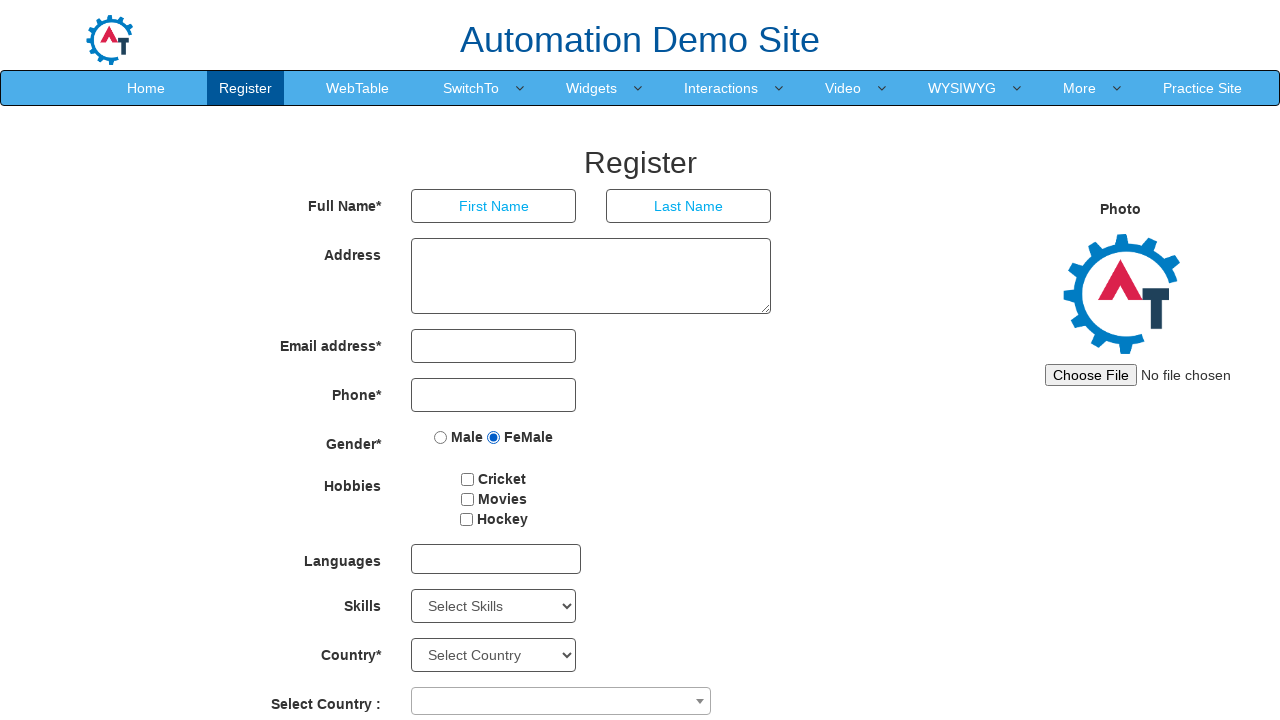

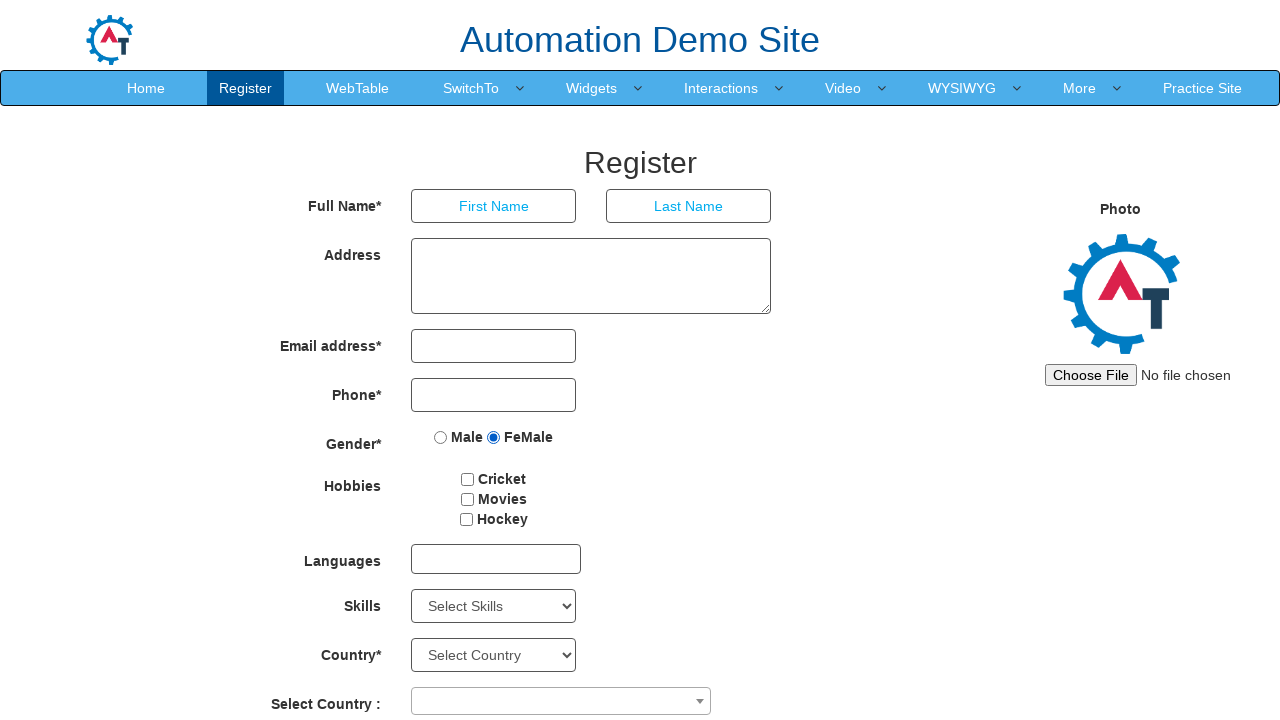